Tests jQuery UI drag and drop functionality by dragging an element and dropping it onto a target area within an iframe

Starting URL: https://jqueryui.com/droppable/

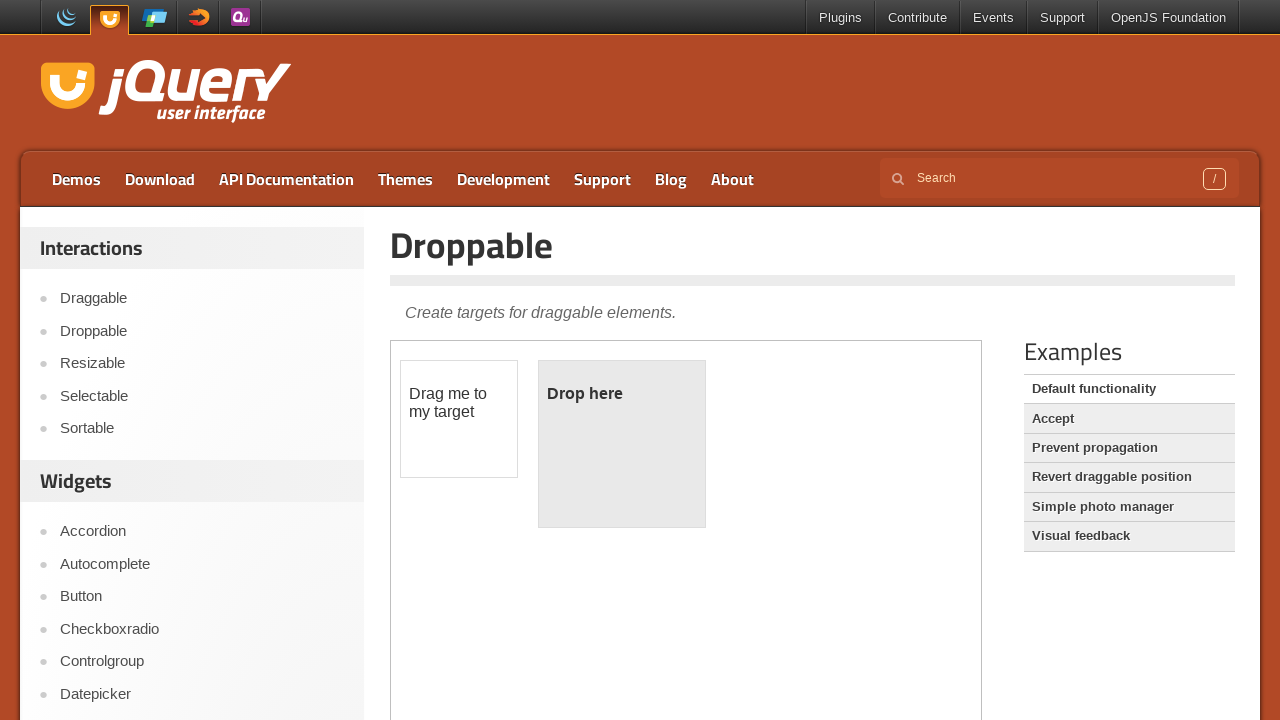

Located the demo iframe
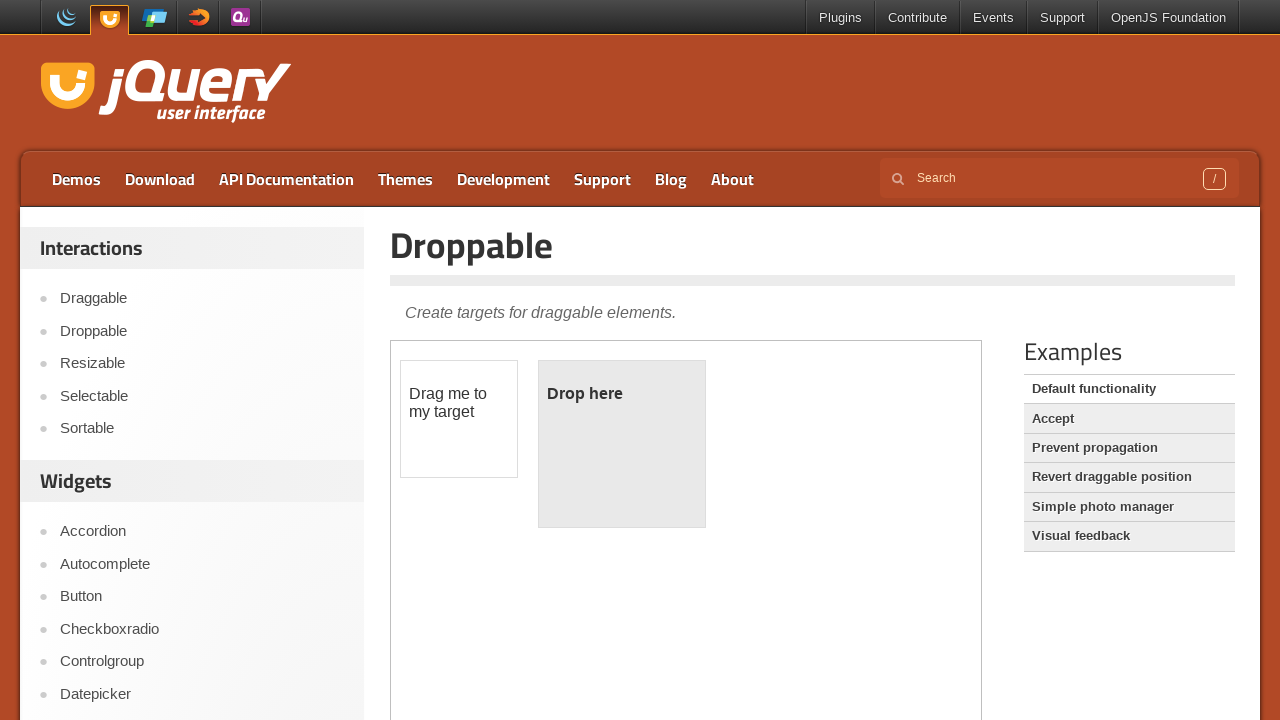

Located the draggable element
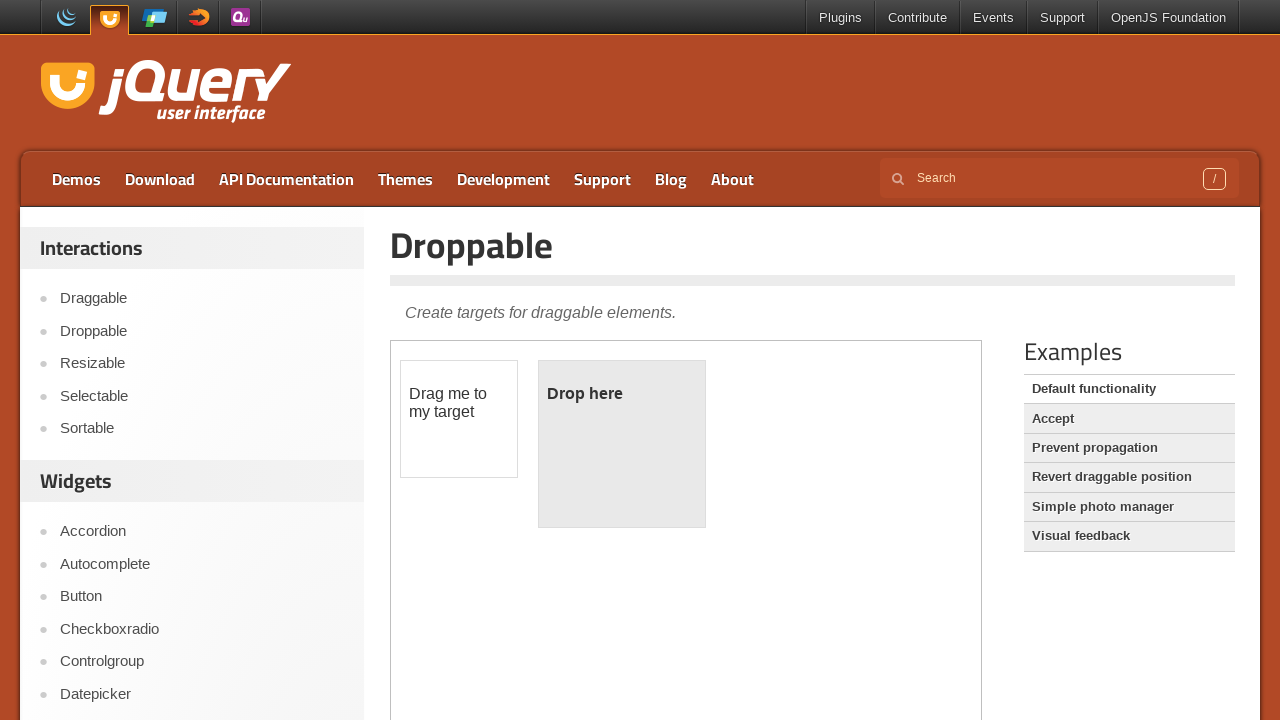

Located the droppable target element
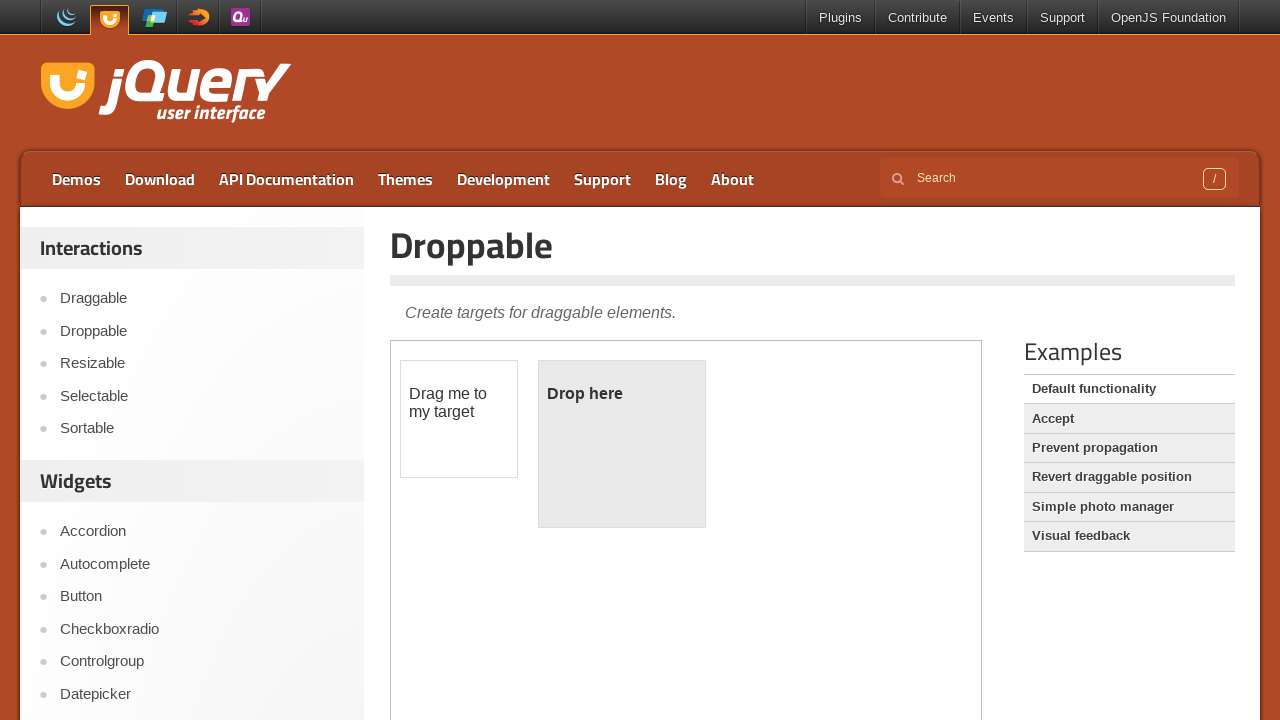

Dragged and dropped the element onto the target area at (622, 444)
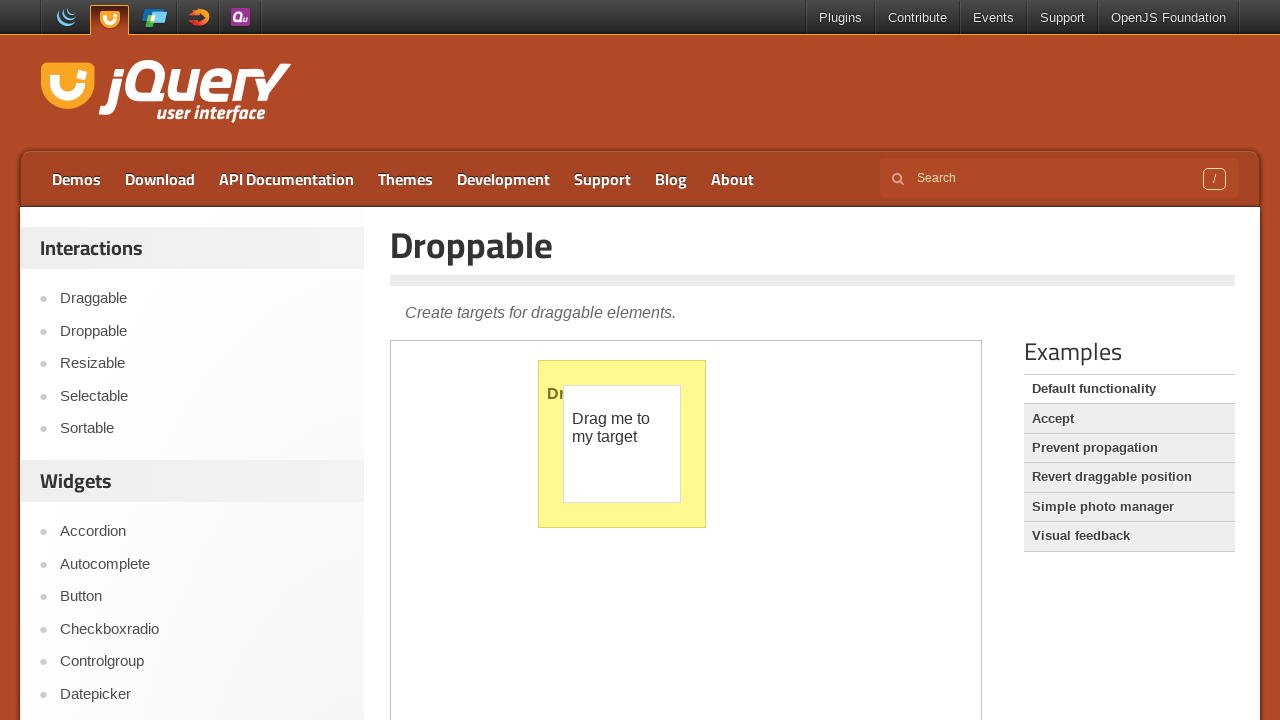

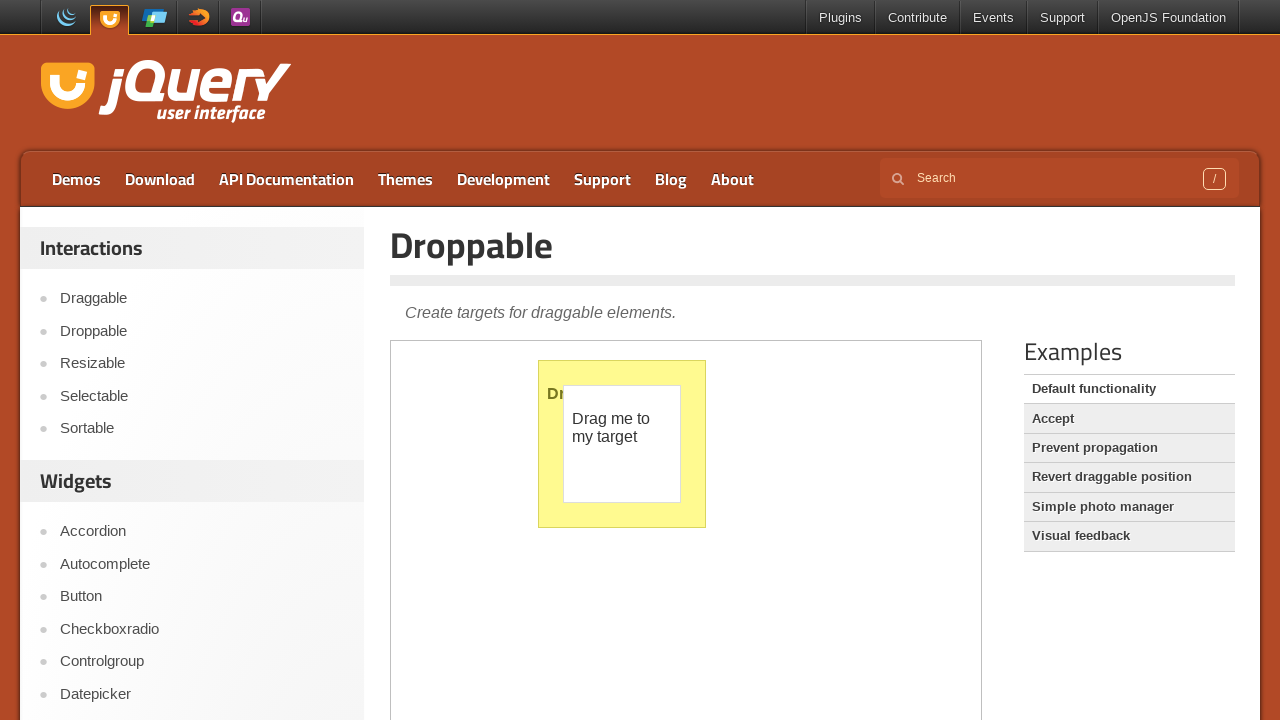